Tests that new todo items are appended to the bottom of the list by creating 3 items and verifying the count

Starting URL: https://demo.playwright.dev/todomvc

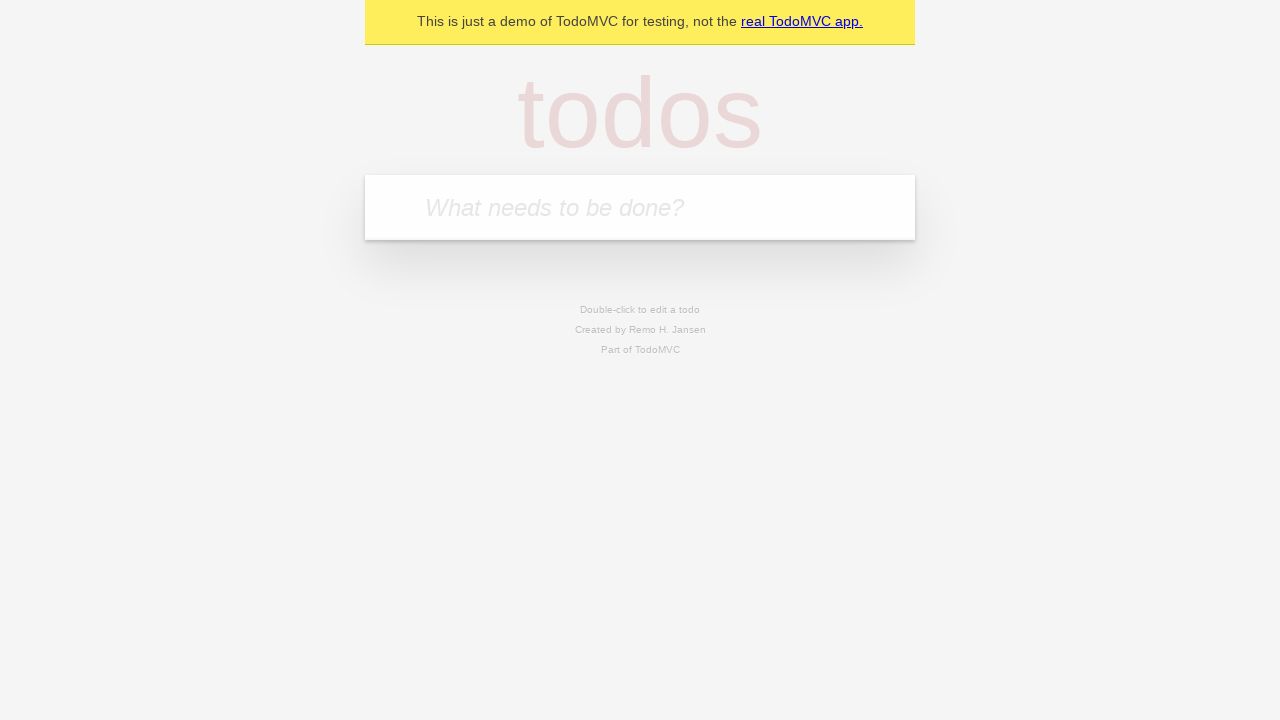

Filled todo input with 'buy some cheese' on internal:attr=[placeholder="What needs to be done?"i]
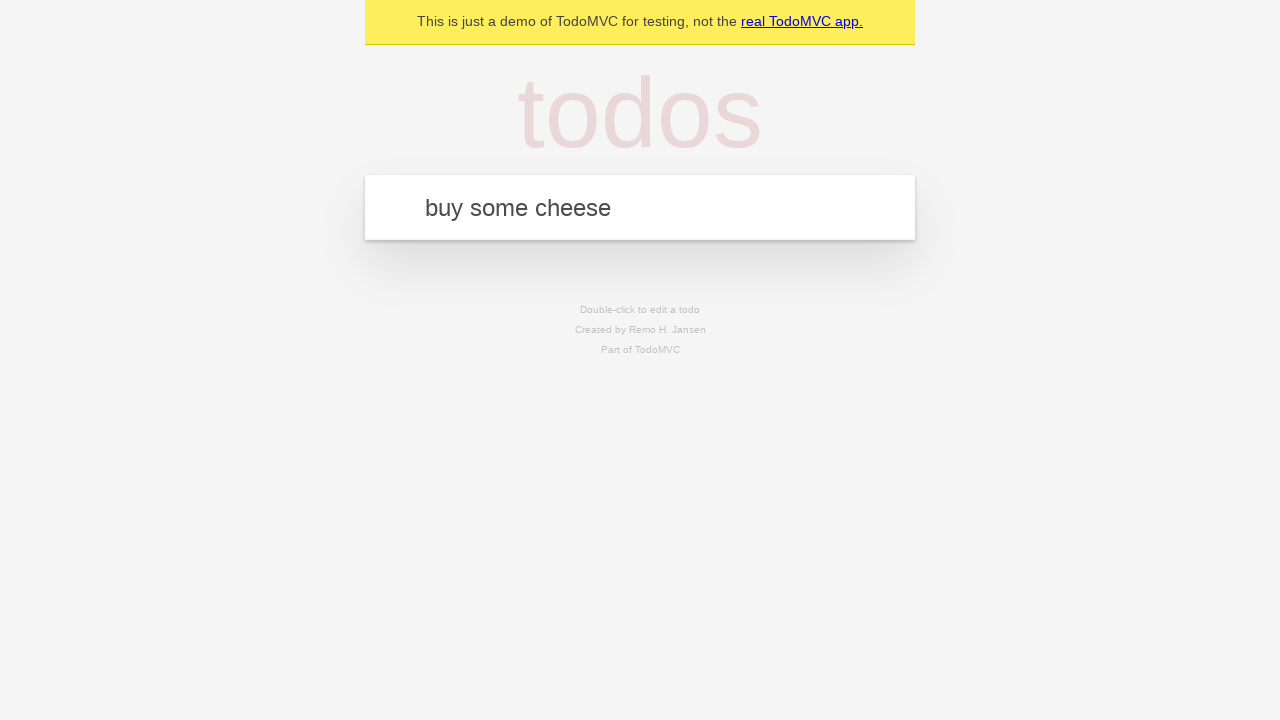

Pressed Enter to add first todo item on internal:attr=[placeholder="What needs to be done?"i]
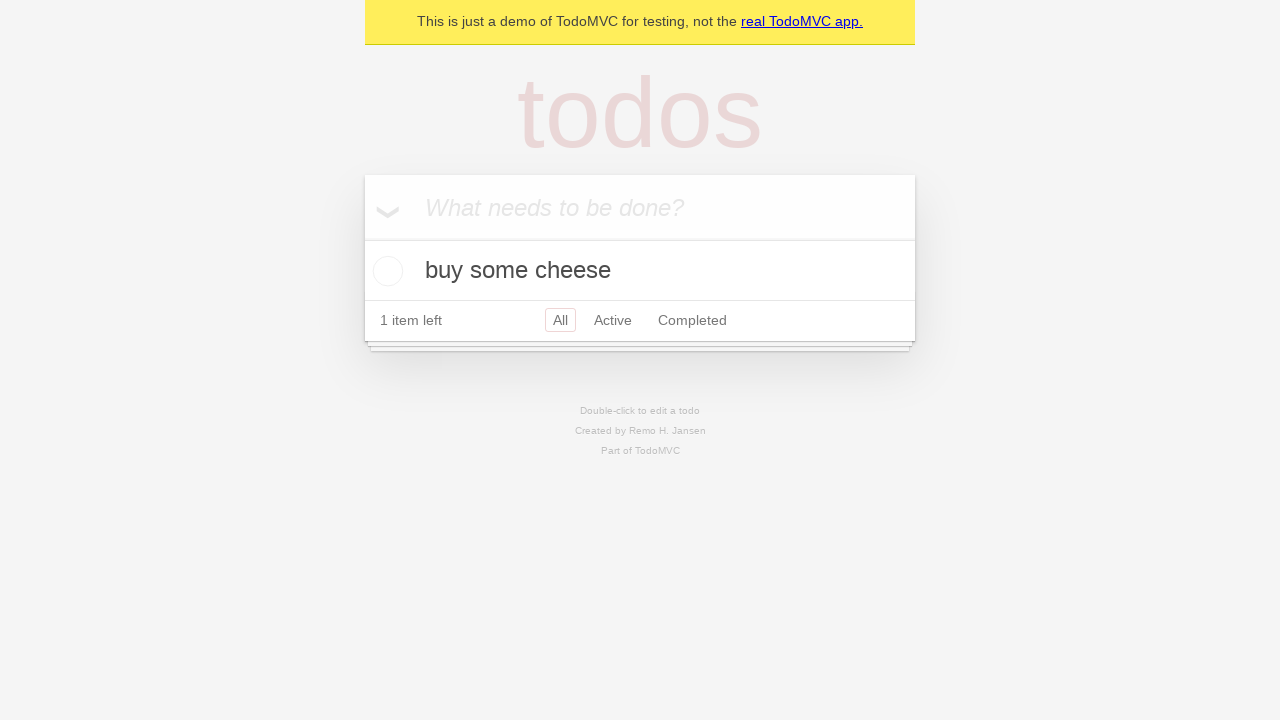

Filled todo input with 'feed the cat' on internal:attr=[placeholder="What needs to be done?"i]
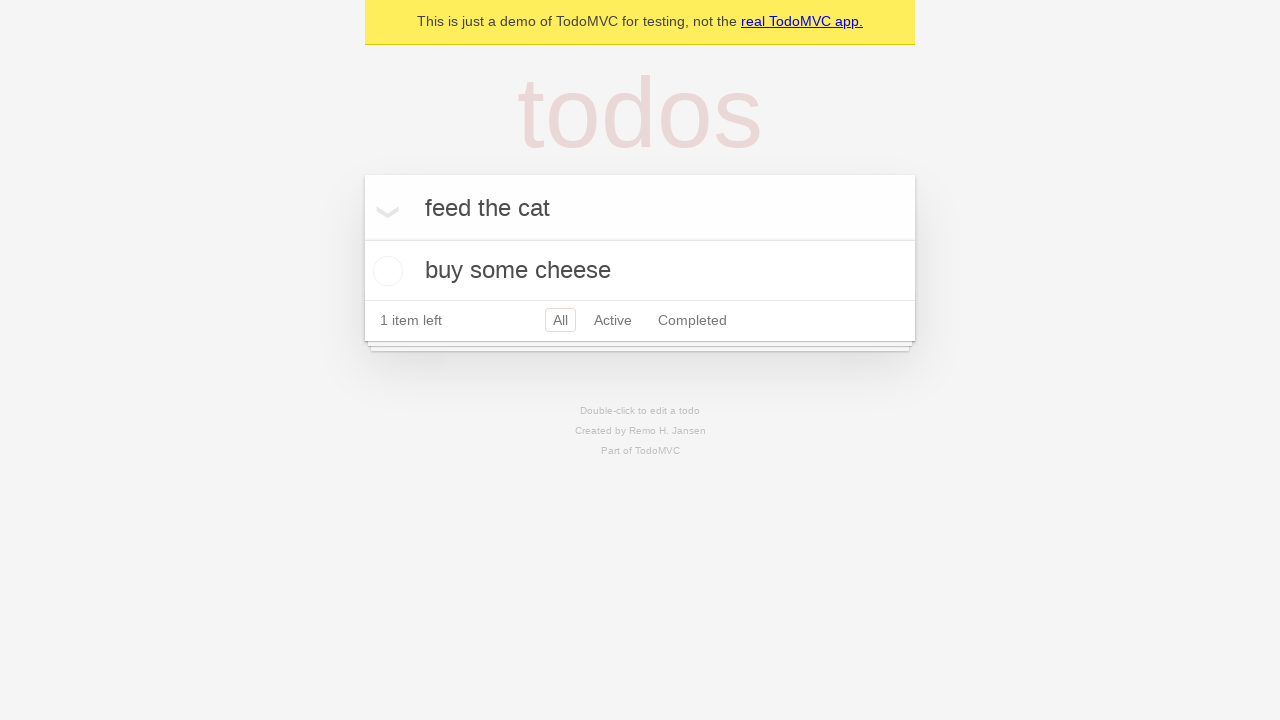

Pressed Enter to add second todo item on internal:attr=[placeholder="What needs to be done?"i]
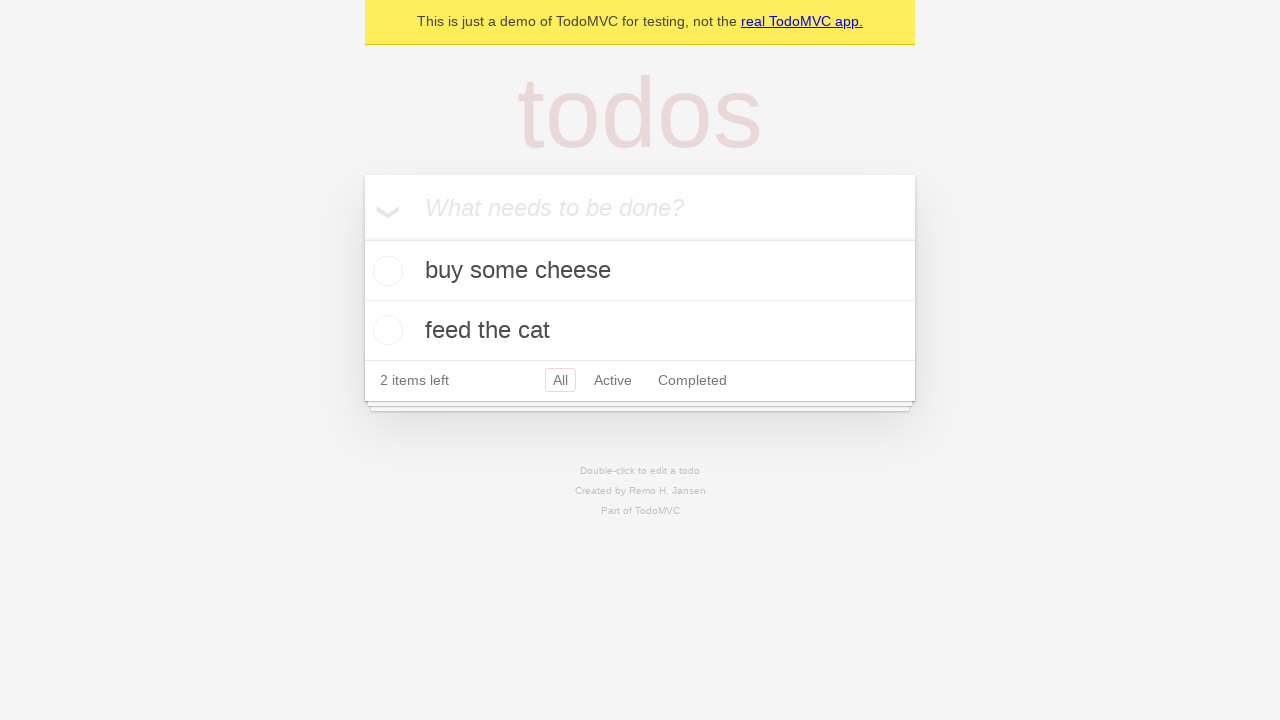

Filled todo input with 'book a doctors appointment' on internal:attr=[placeholder="What needs to be done?"i]
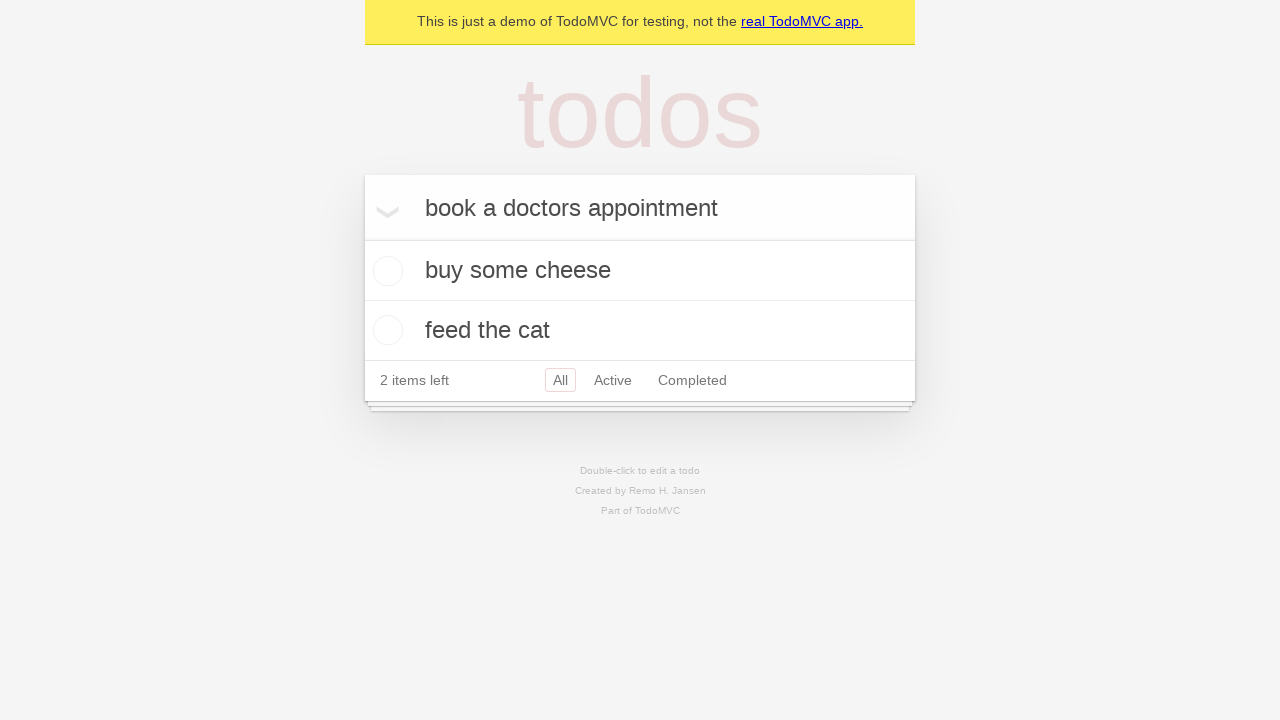

Pressed Enter to add third todo item on internal:attr=[placeholder="What needs to be done?"i]
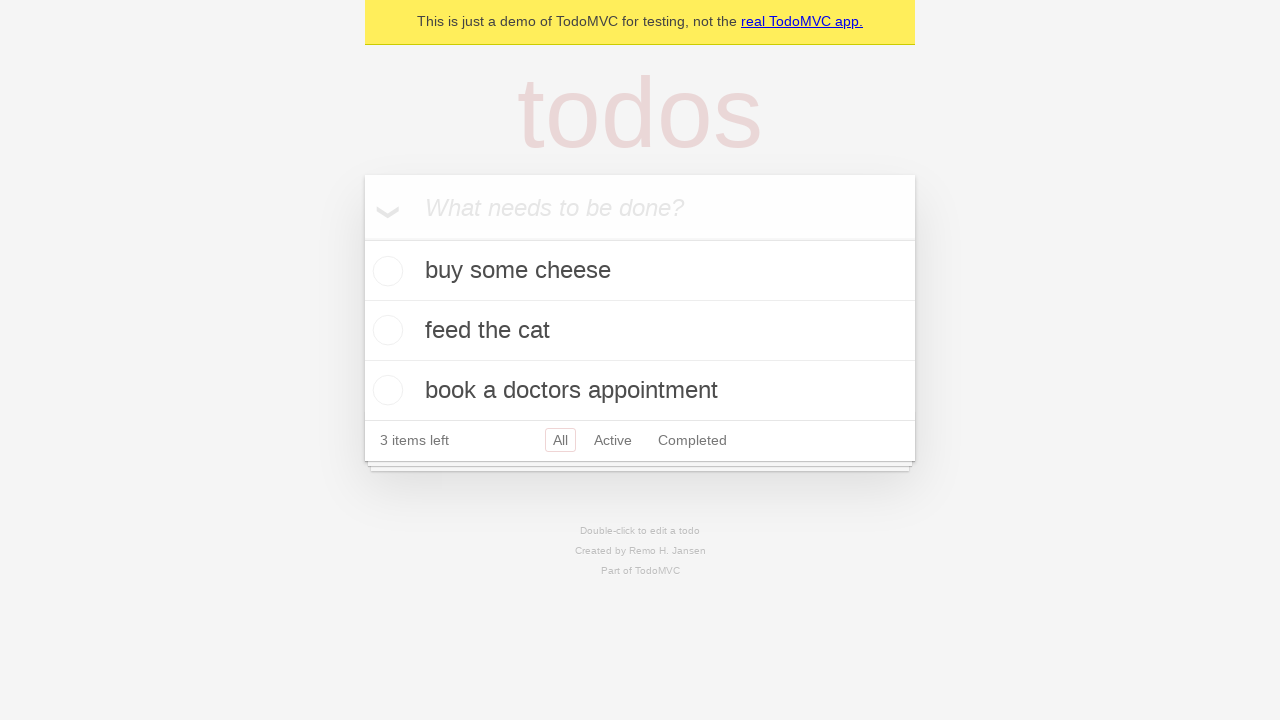

Todo count element loaded, all 3 items appended to list
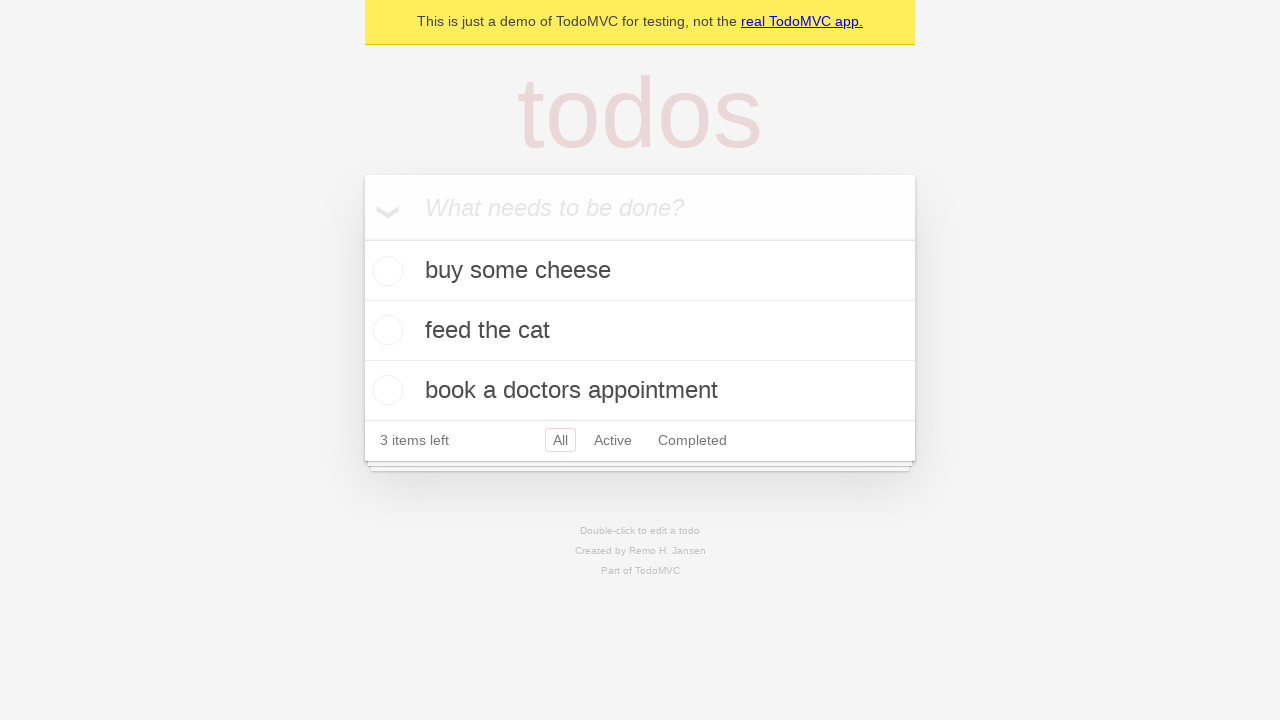

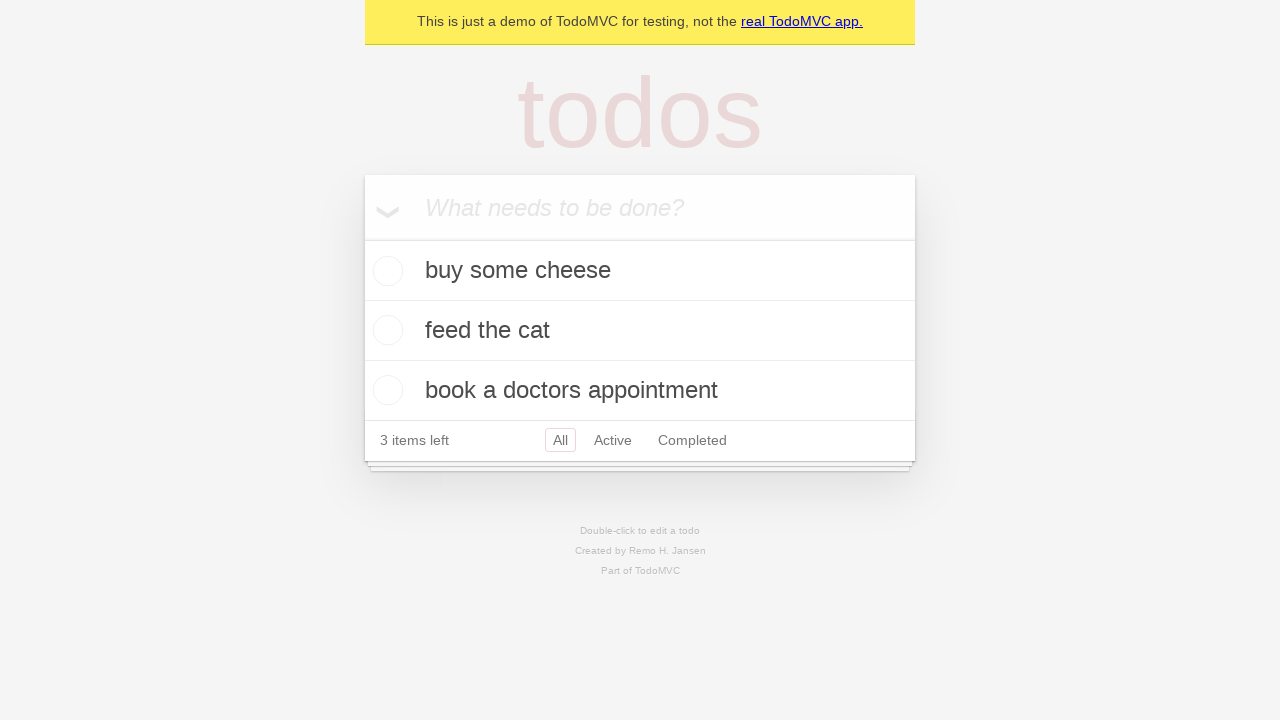